Tests checkbox interaction on a demo page by clicking the second checkbox element.

Starting URL: https://the-internet.herokuapp.com/checkboxes

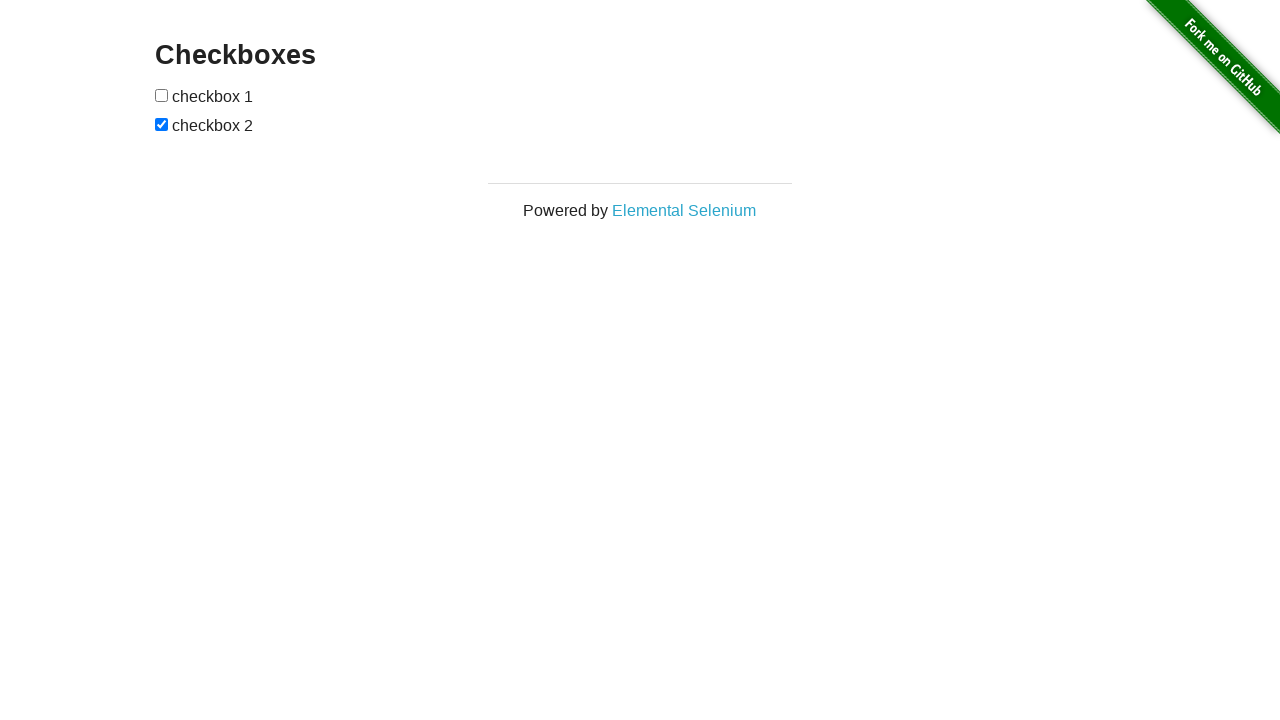

Waited for checkboxes to be visible on the page
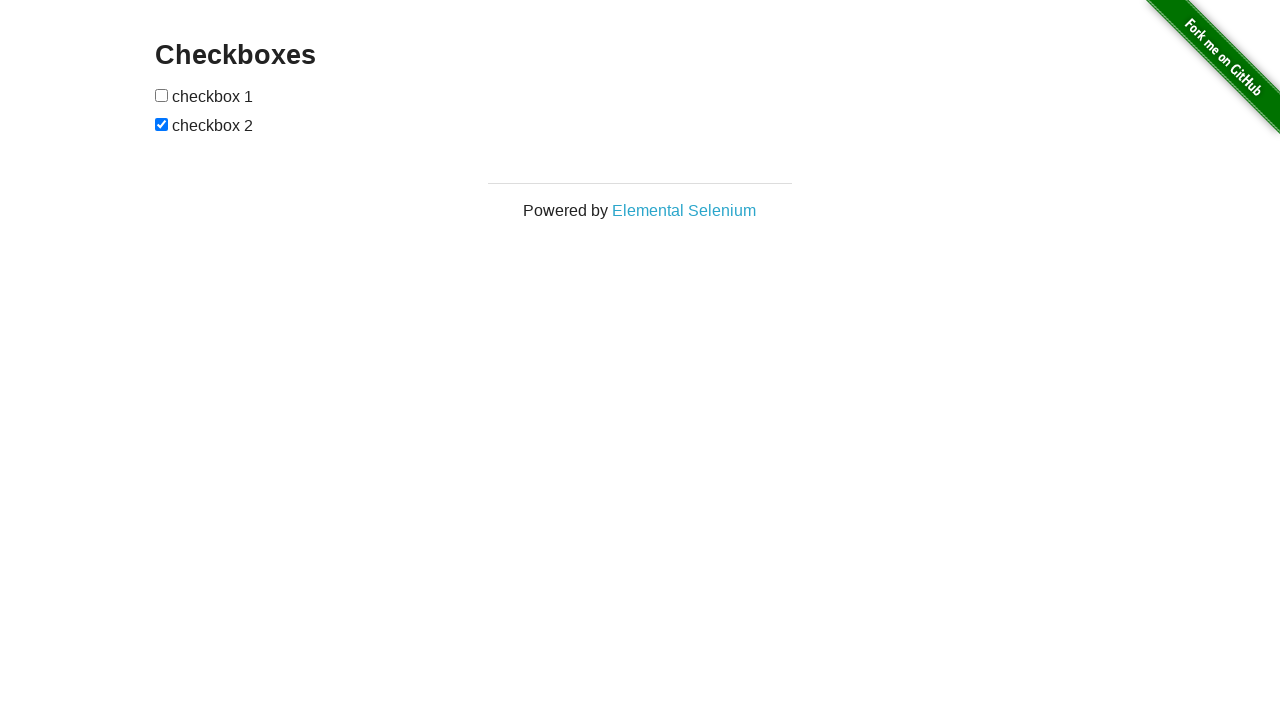

Clicked the second checkbox element at (162, 124) on (//input[@type='checkbox'])[2]
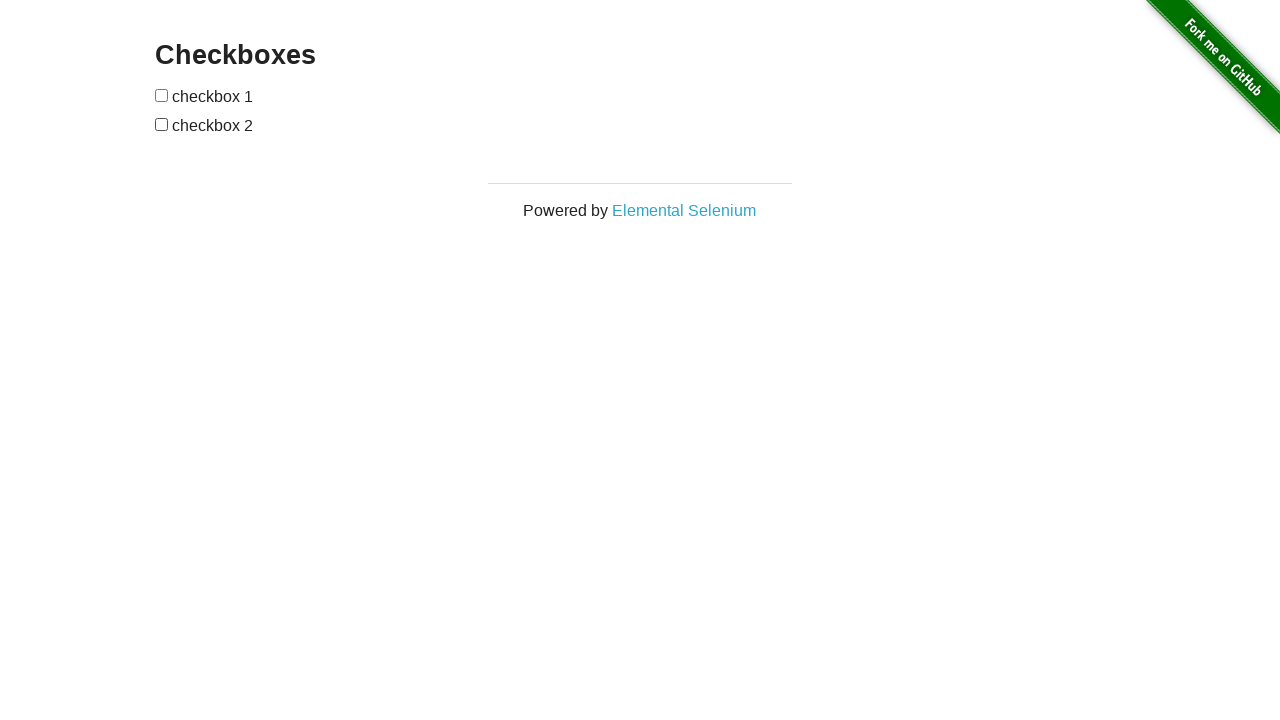

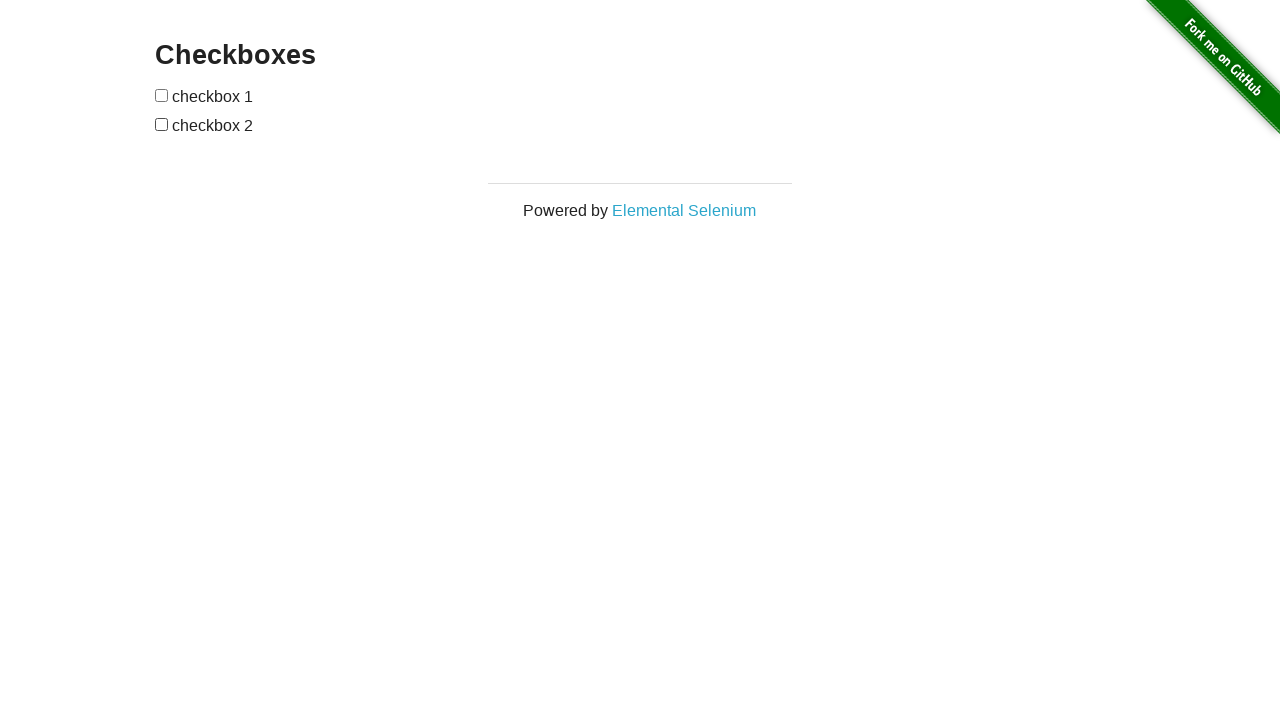